Tests multiple file upload functionality by uploading two files to a file upload form and verifying that both files appear in the upload list

Starting URL: https://davidwalsh.name/demo/multiple-file-upload.php

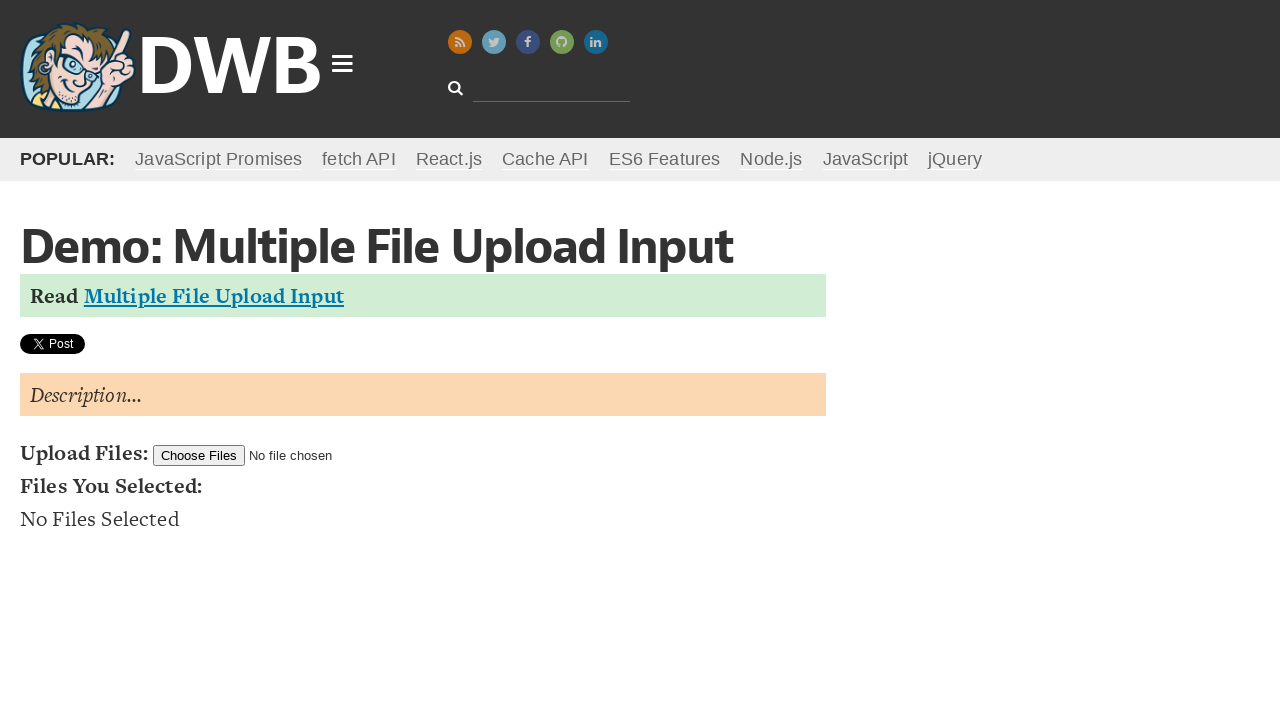

Set input files - uploaded Test1.txt and Test2.txt to file upload field
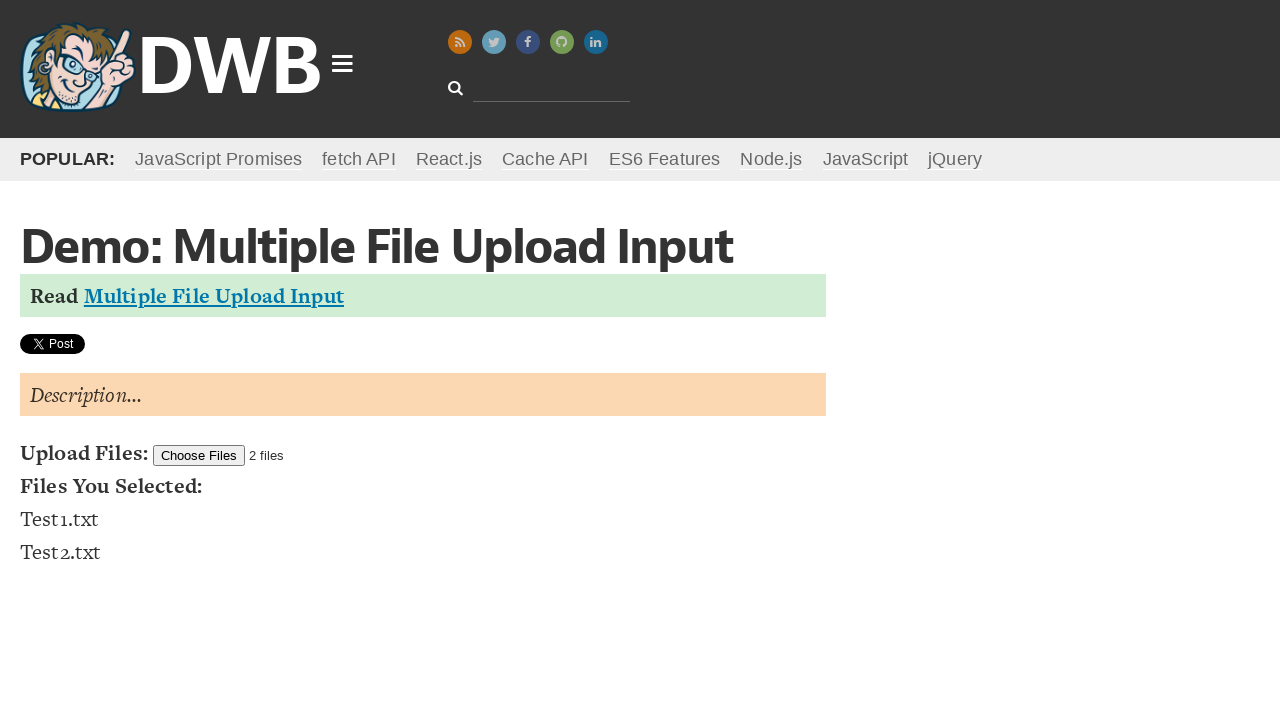

File list appeared with uploaded files
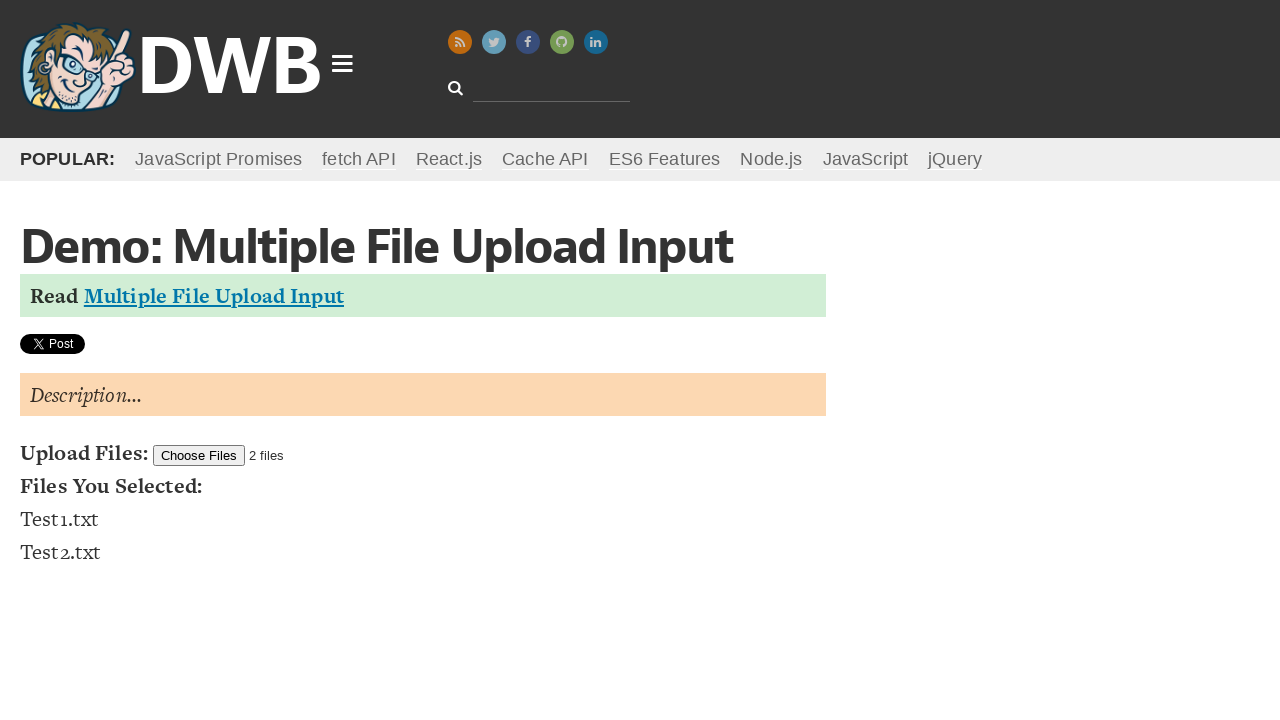

First file item in the list is visible
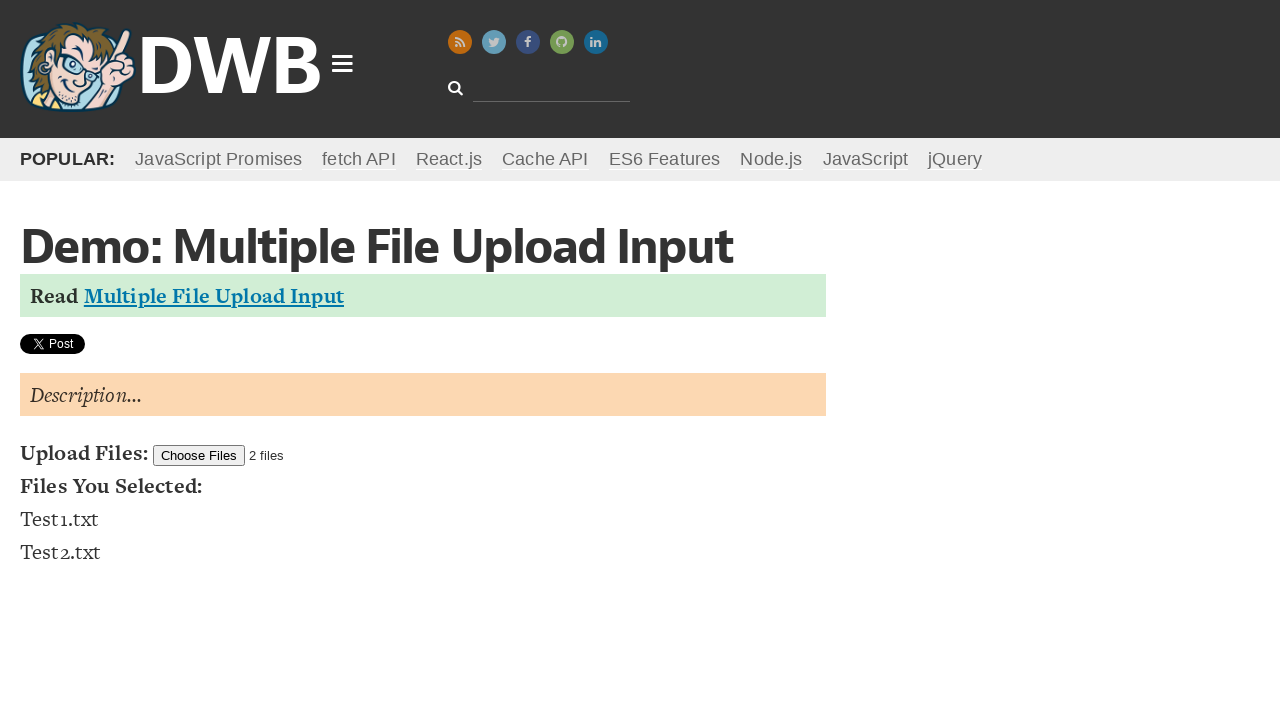

Second file item in the list is visible
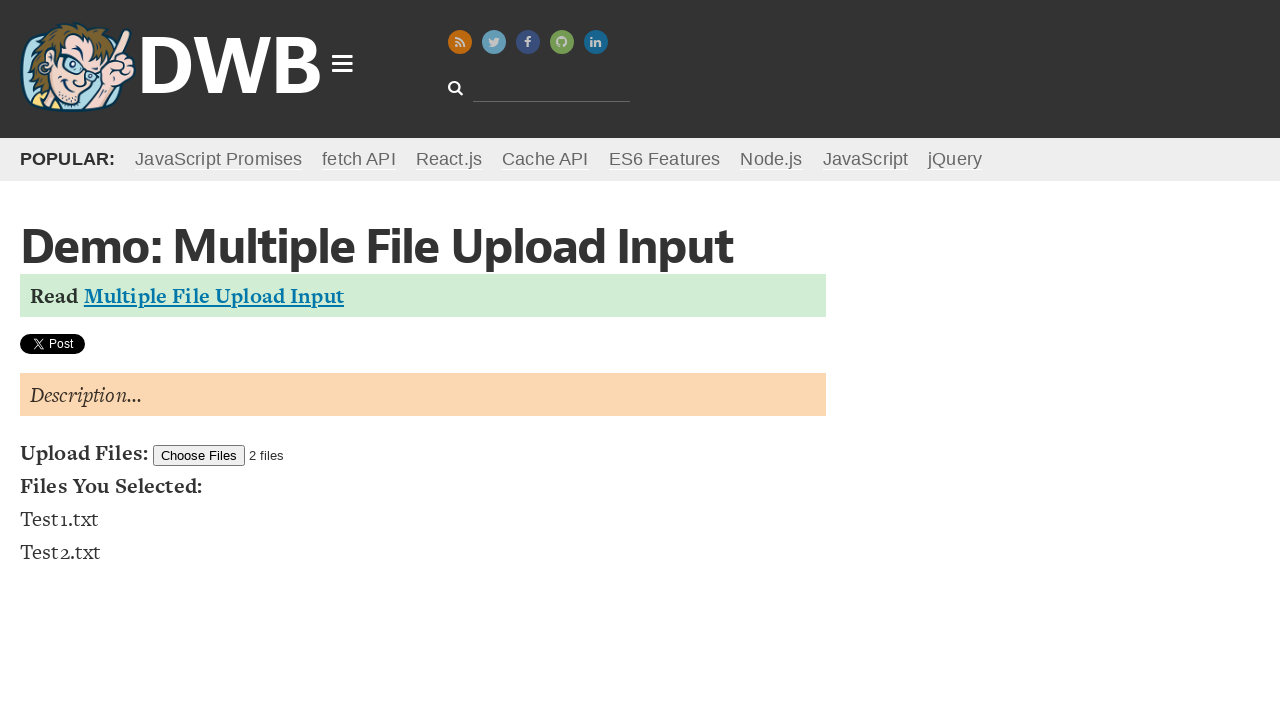

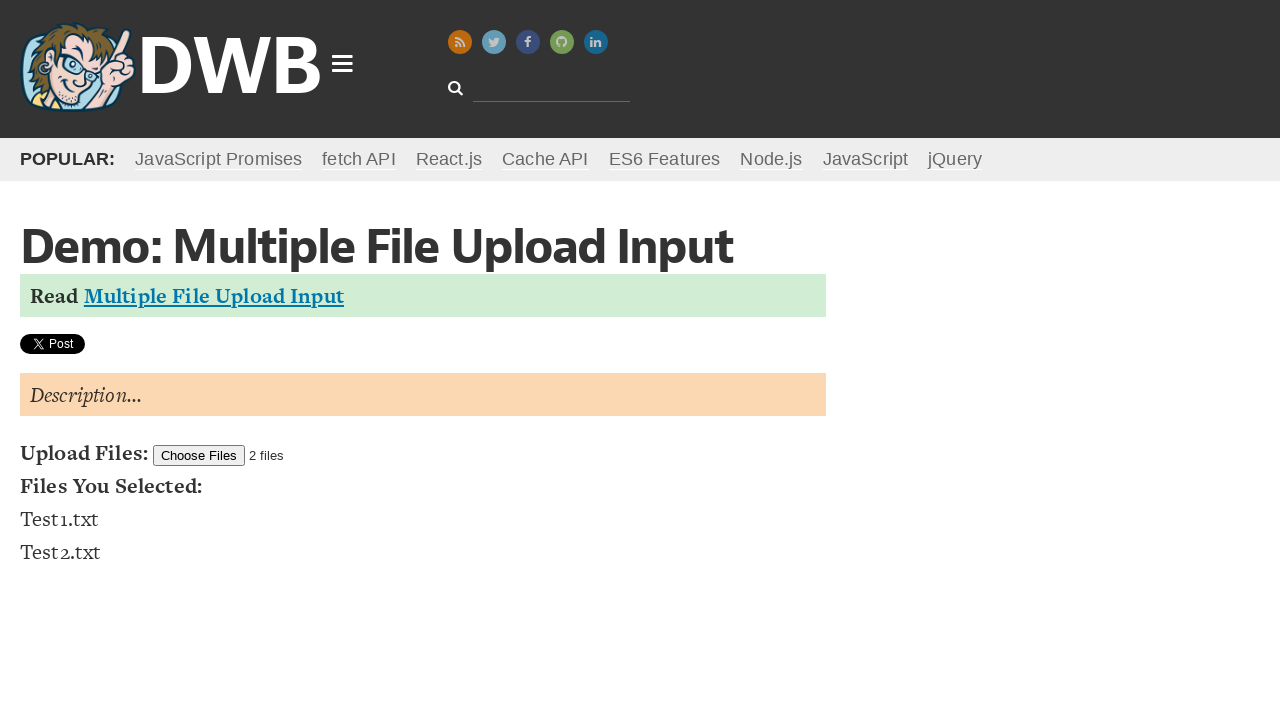